Tests clicking on the blue (primary) button on the UI Testing Playground class attribute page to verify consistent behavior across multiple runs

Starting URL: http://uitestingplayground.com/classattr

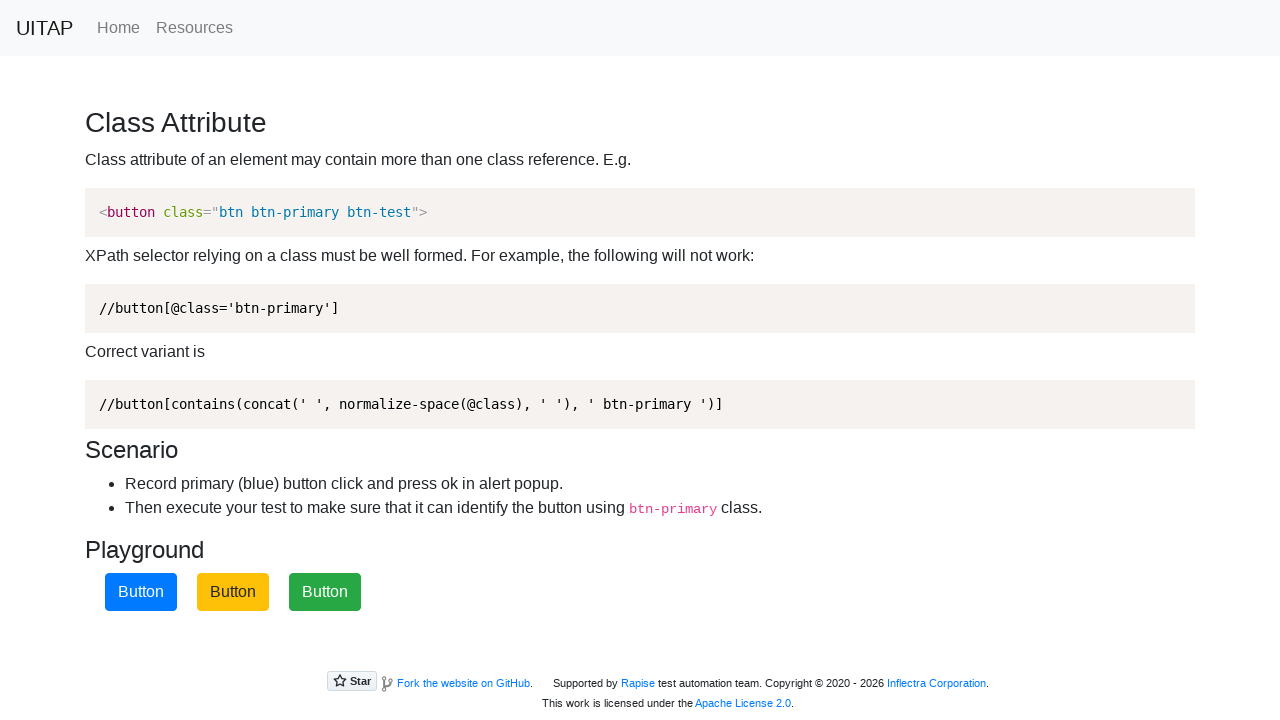

Navigated to UI Testing Playground class attribute page
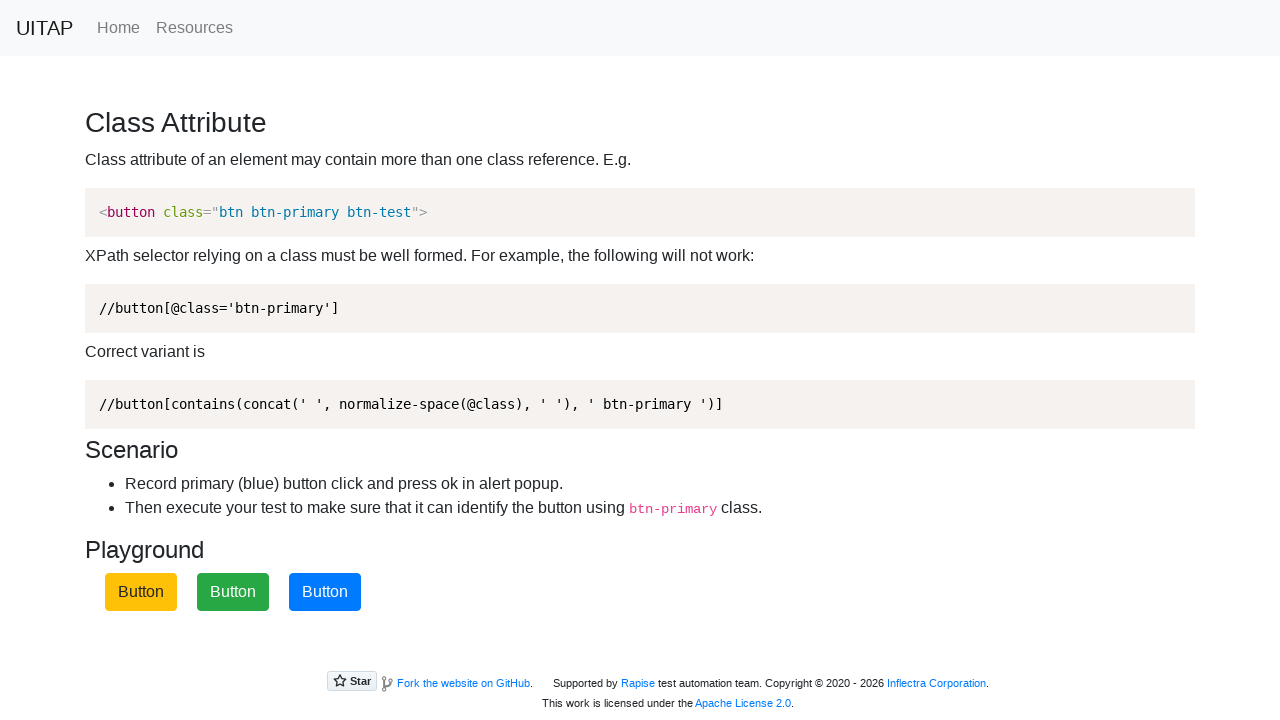

Clicked the blue (primary) button using class attributes at (325, 592) on .btn.btn-primary.btn-test
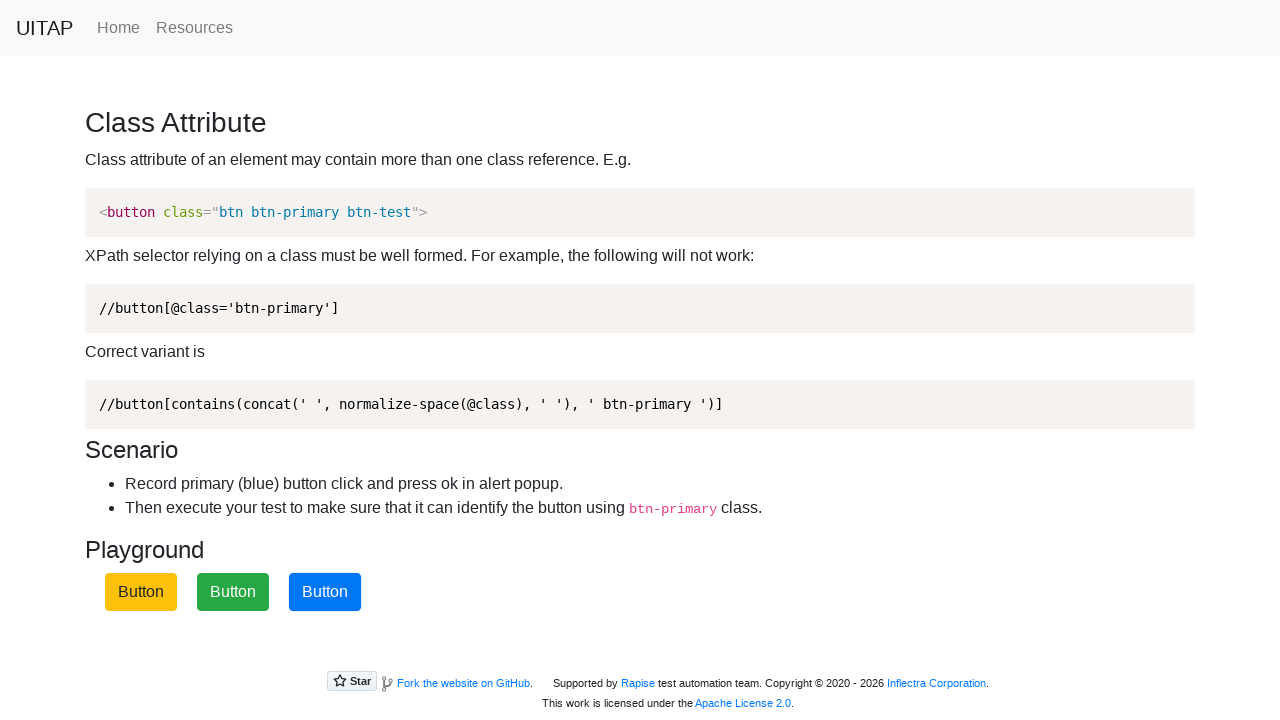

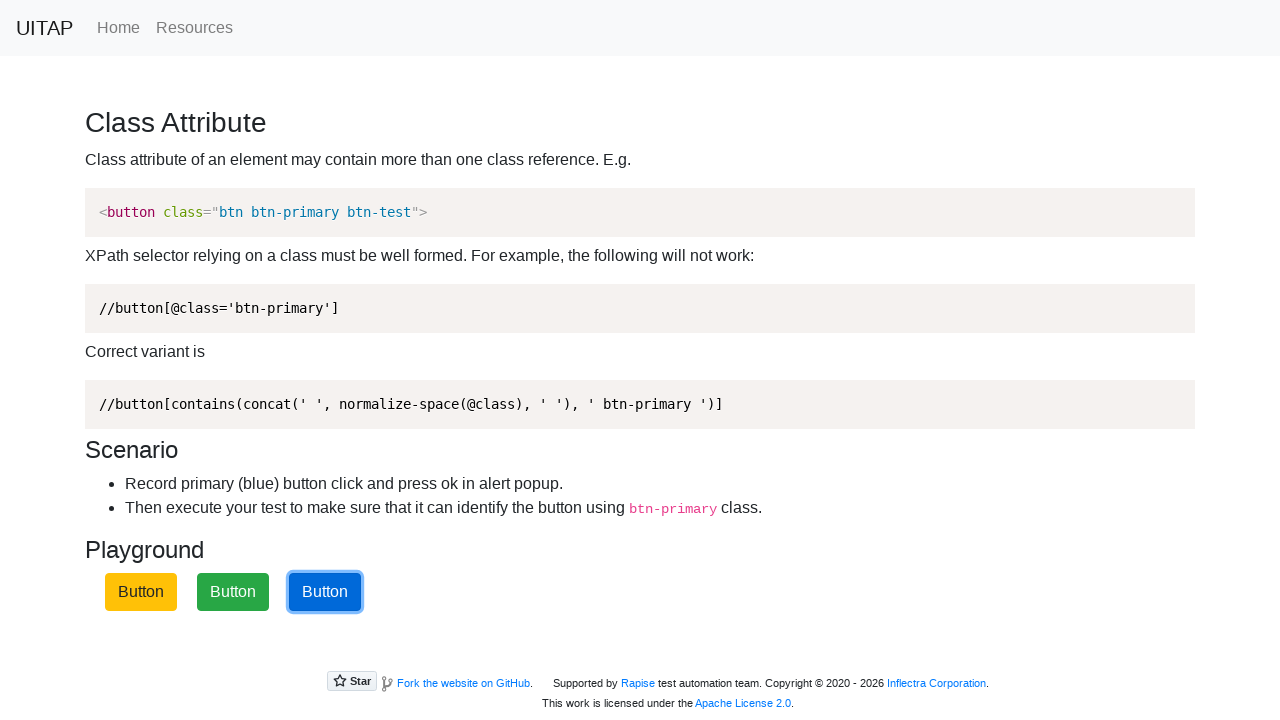